Tests calculator division by zero by entering 5 and 0, selecting divide operation, and verifying it shows Infinity

Starting URL: https://calculatorhtml.onrender.com/

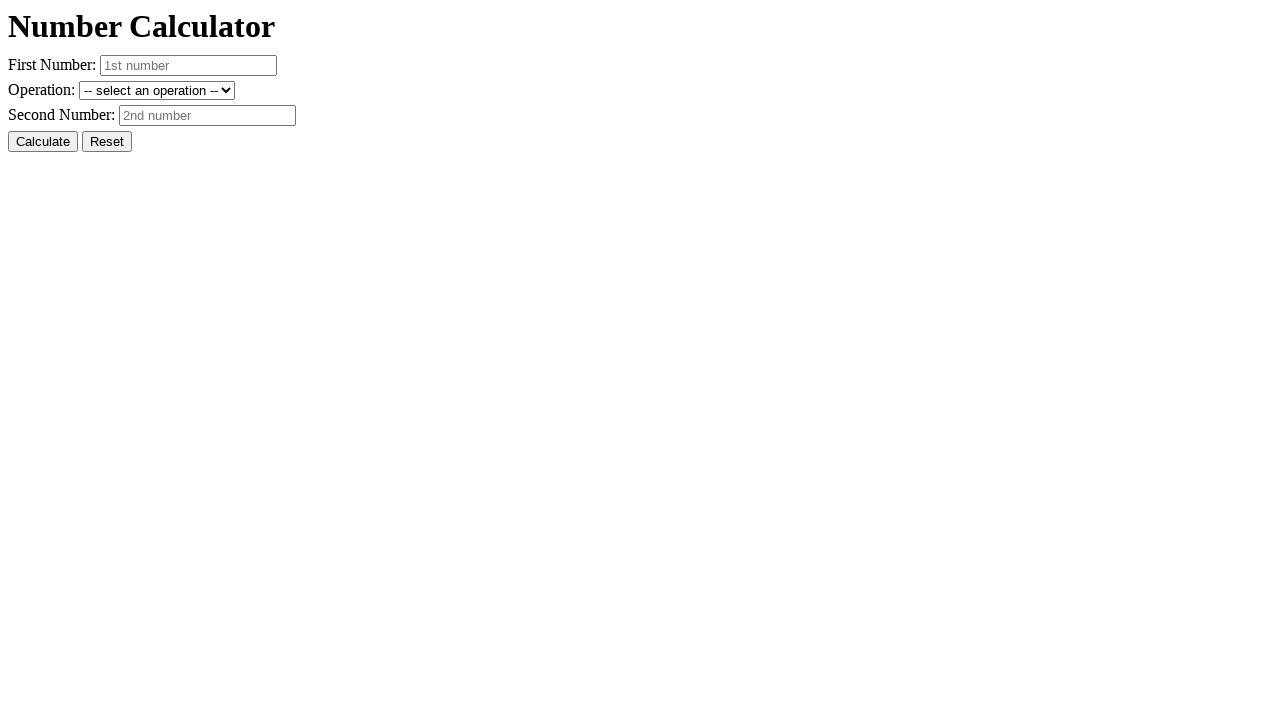

Clicked reset button to clear any previous state at (107, 142) on #resetButton
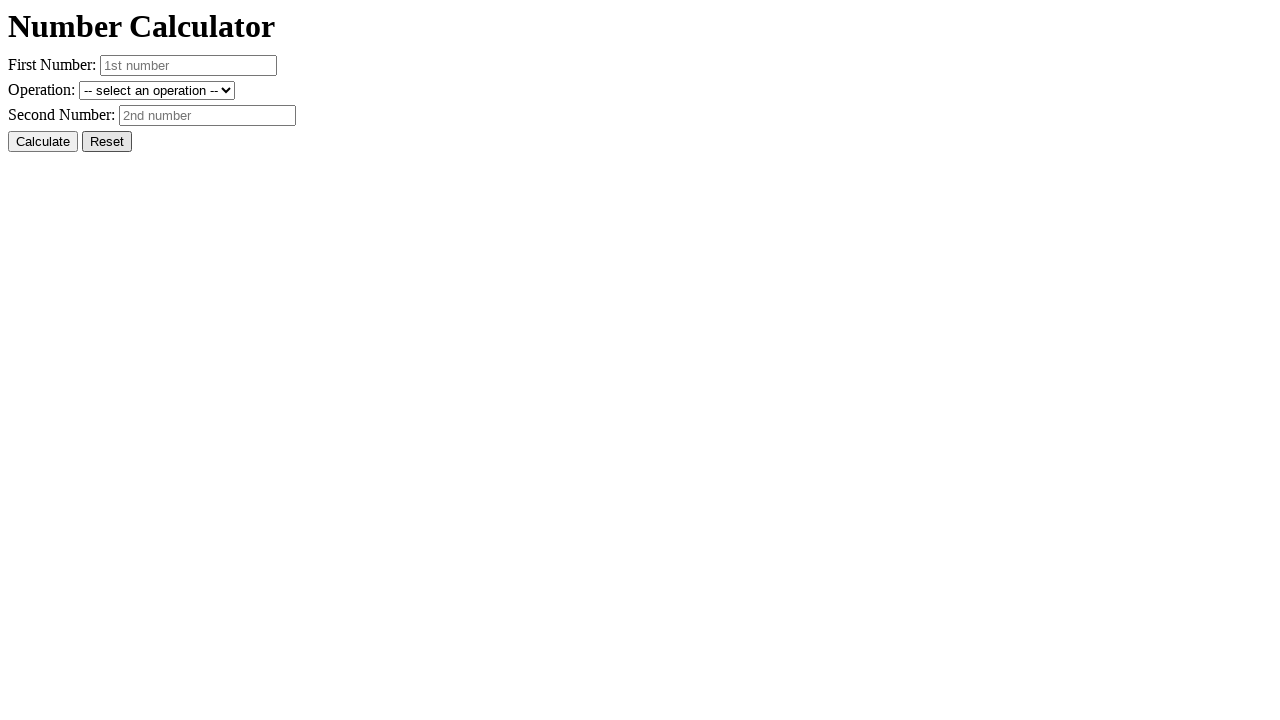

Entered first number: 5 on #number1
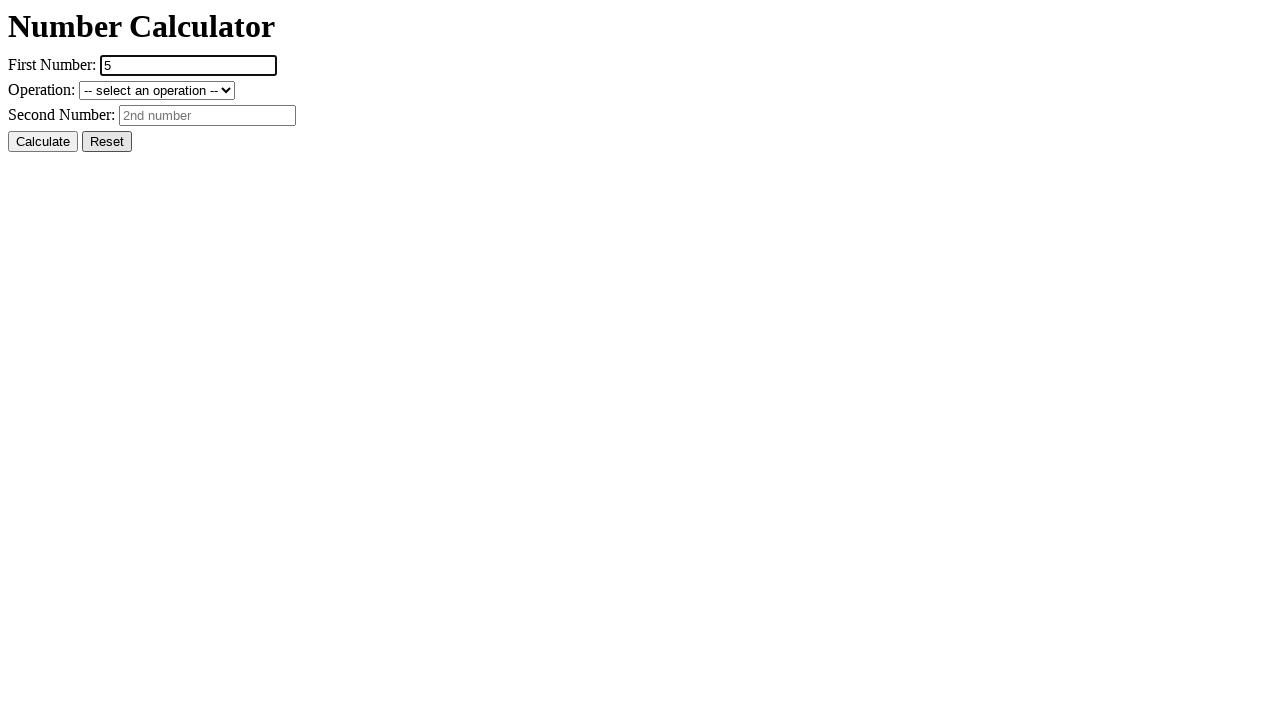

Entered second number: 0 on #number2
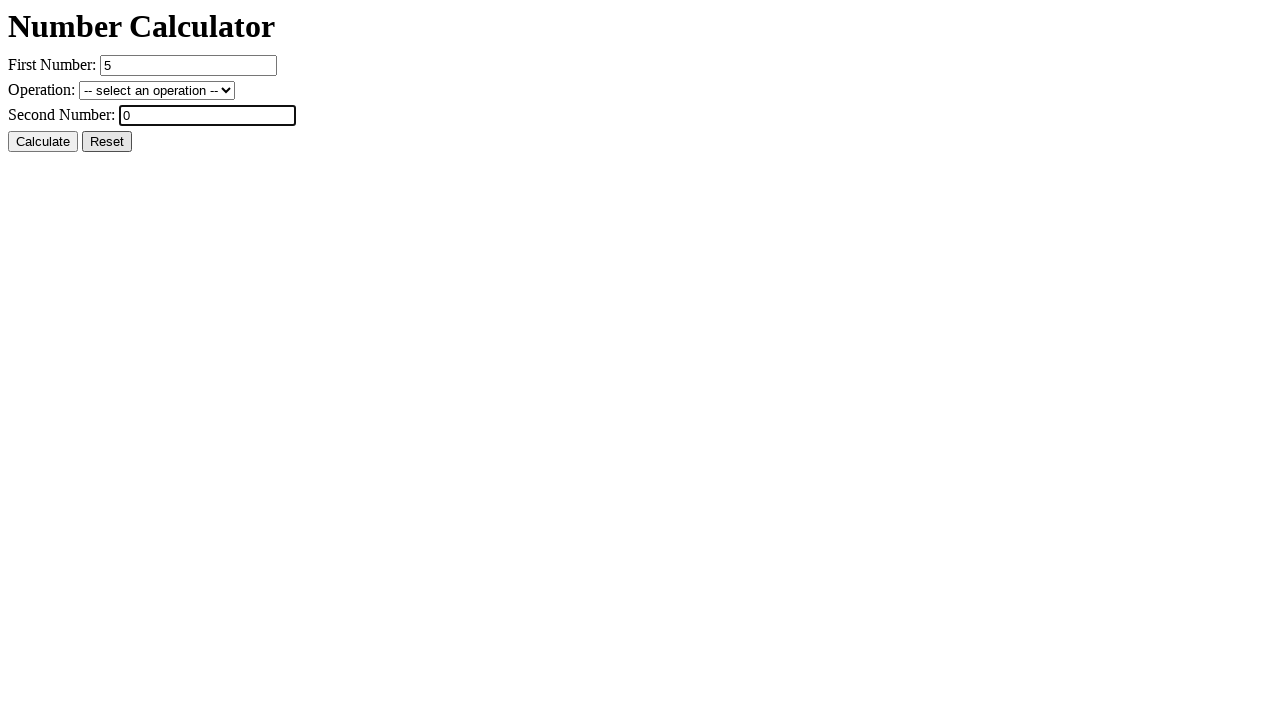

Selected division operation on #operation
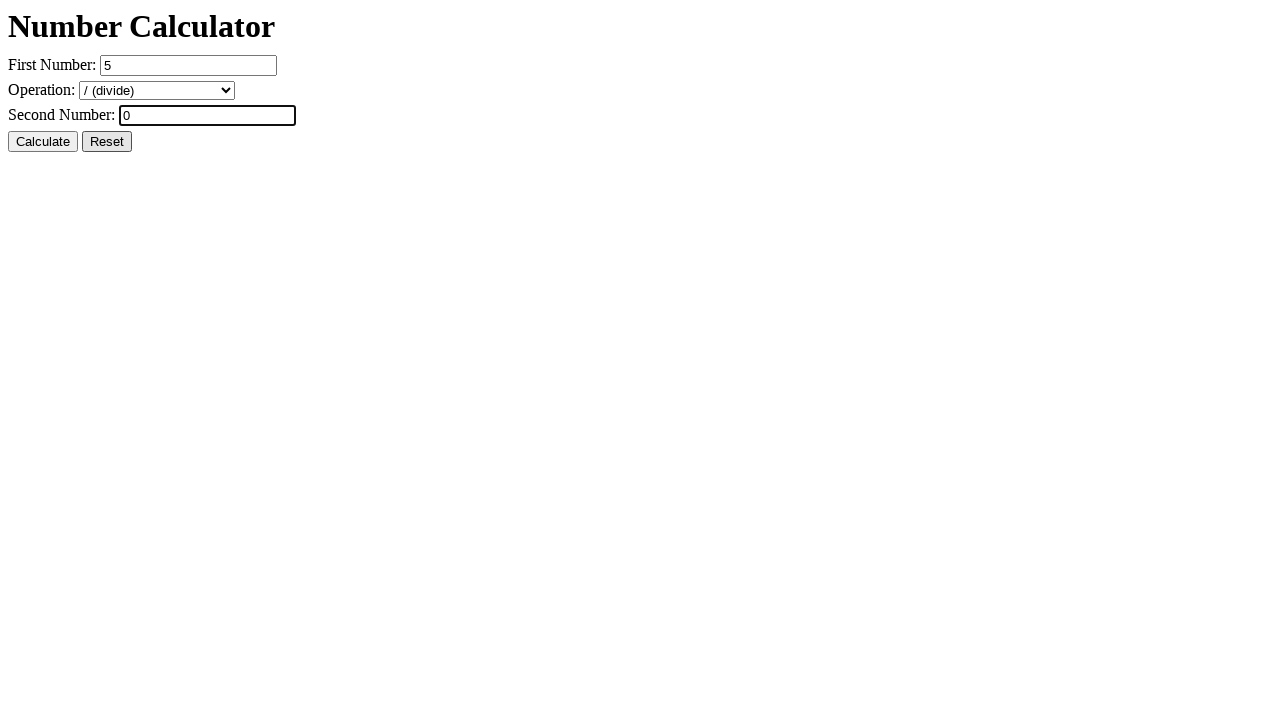

Clicked calculate button at (43, 142) on #calcButton
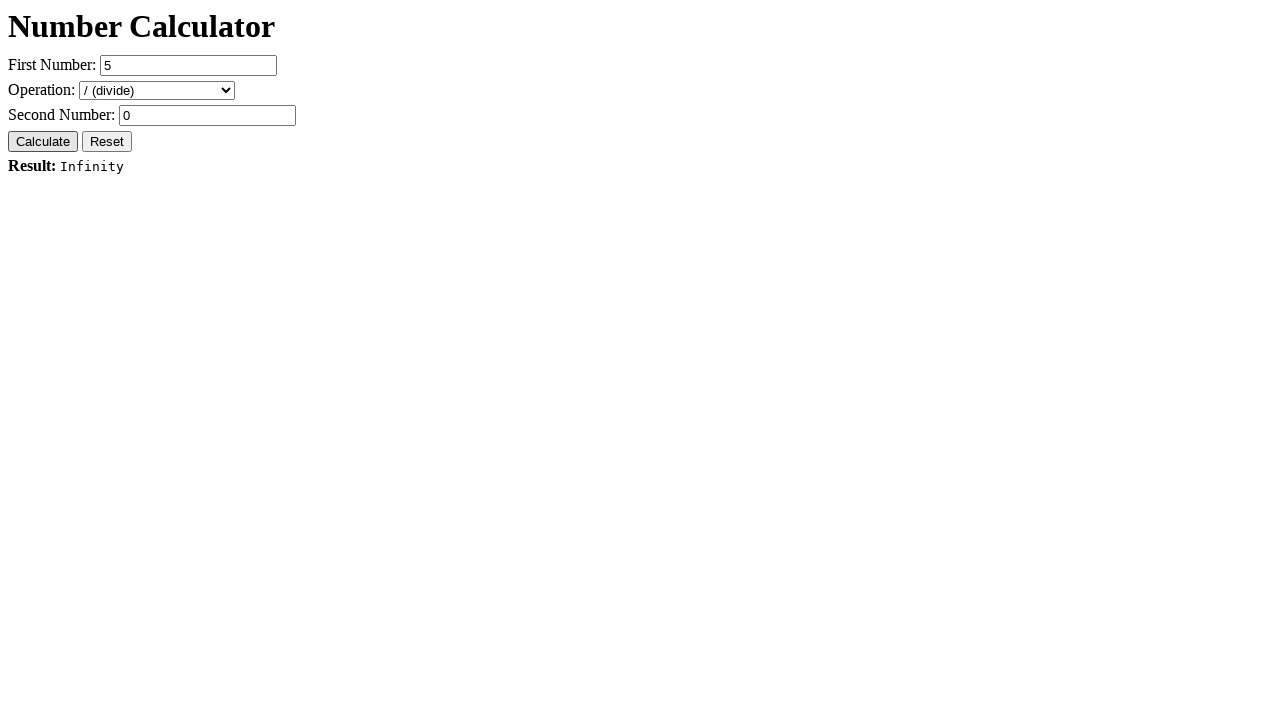

Result element appeared on the page
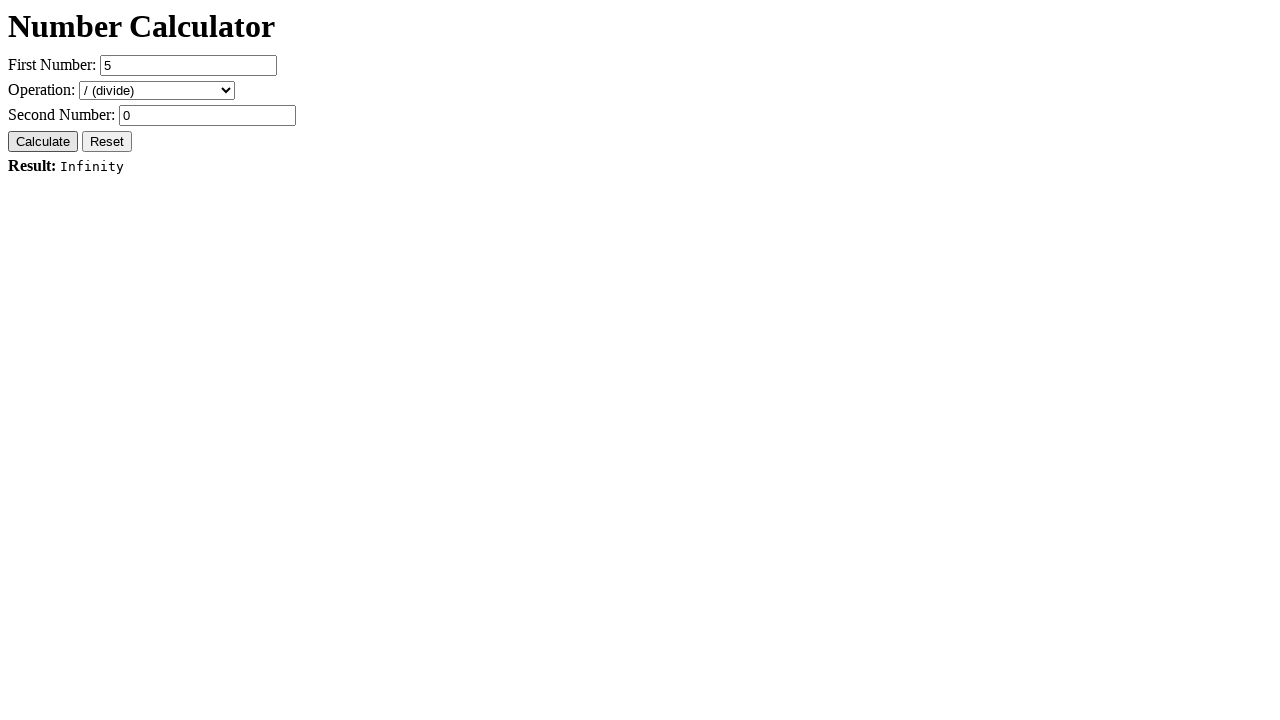

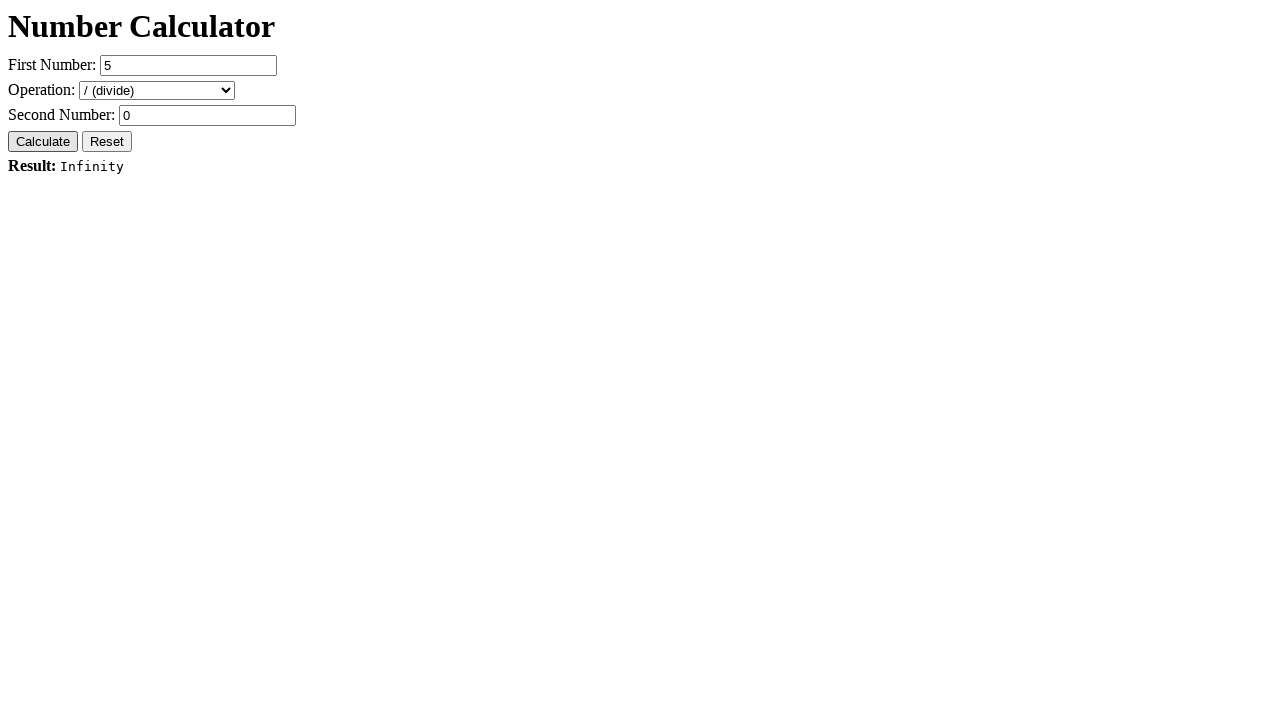